Tests dropdown selection functionality by navigating to a dropdown page and selecting an option

Starting URL: https://the-internet.herokuapp.com/dropdown

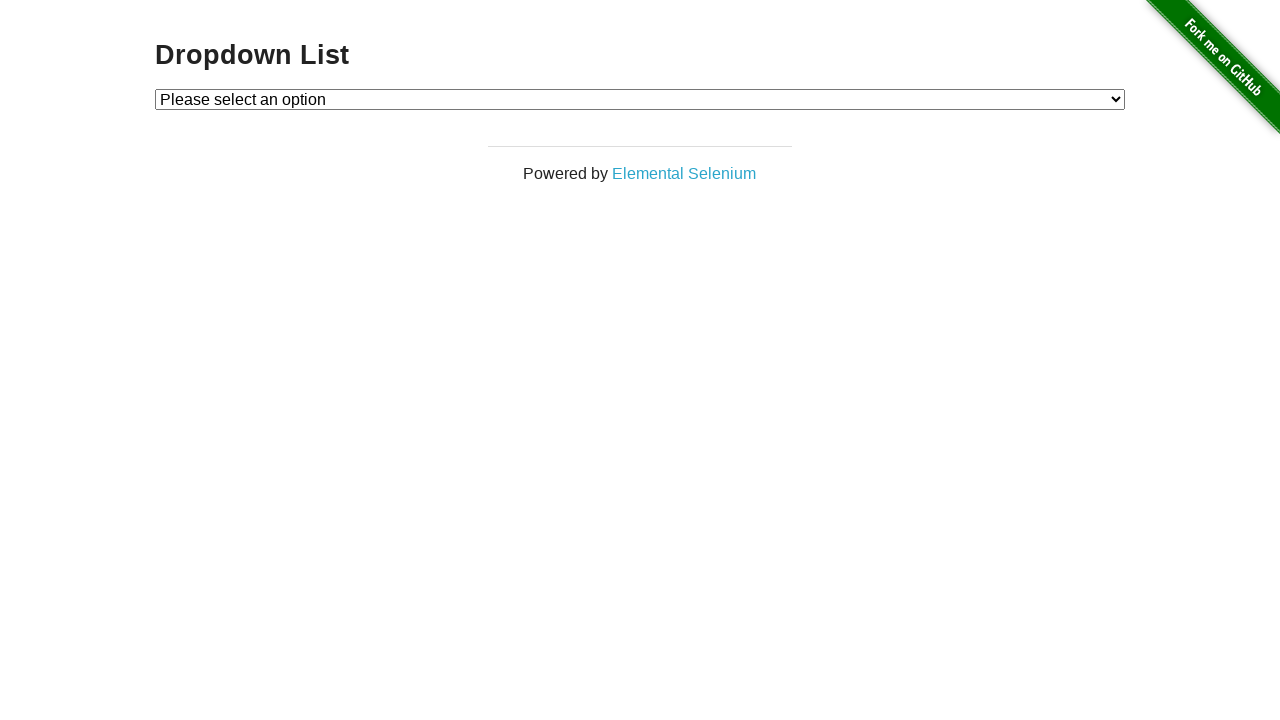

Navigated to dropdown page
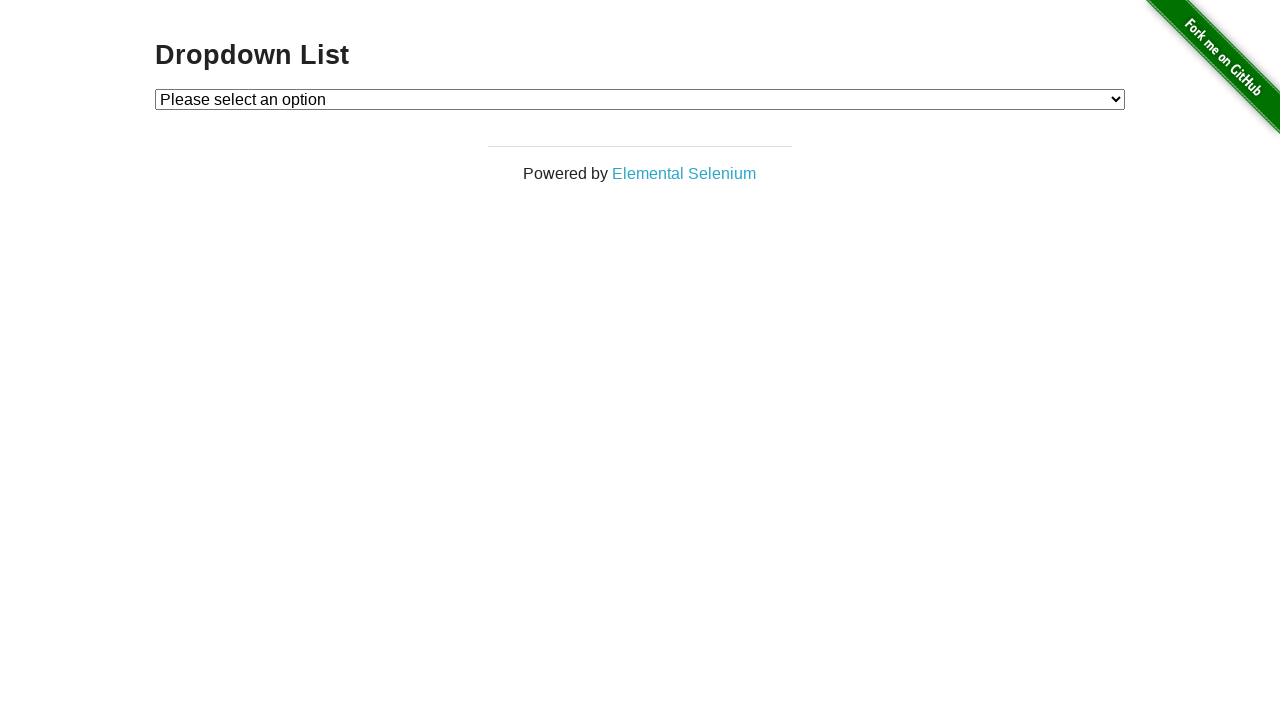

Located dropdown element
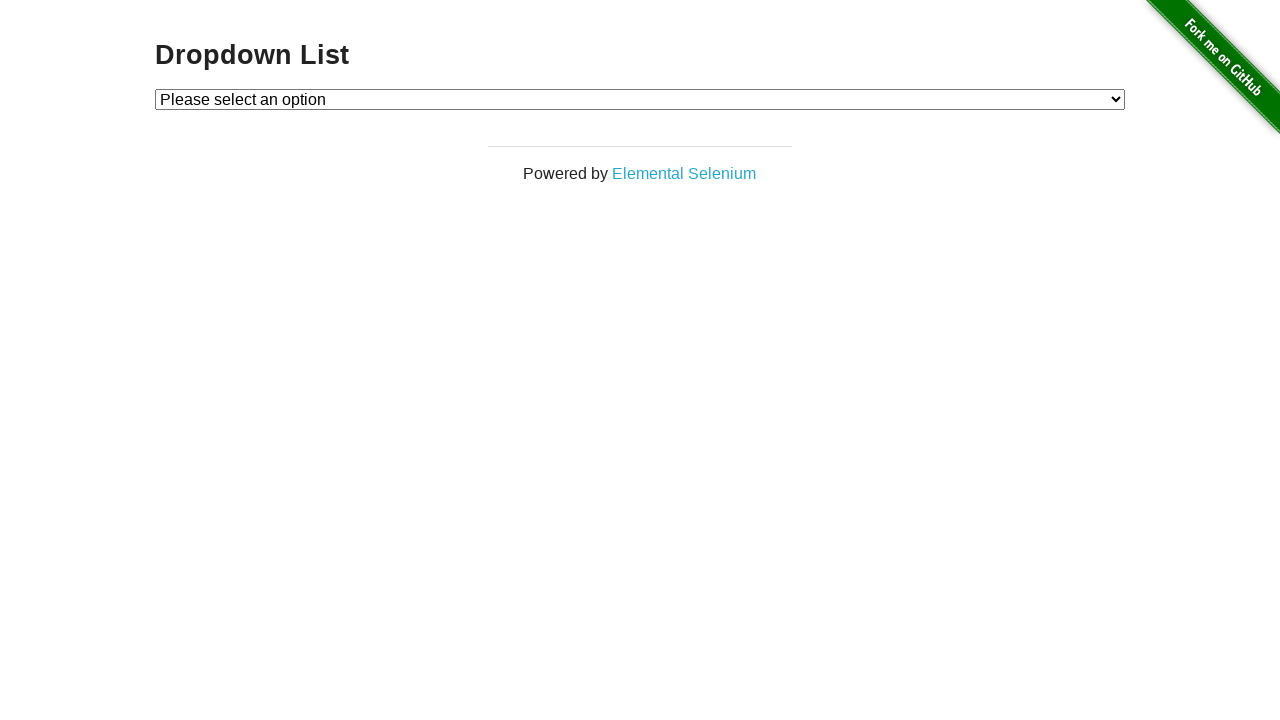

Selected 'Option 1' from dropdown on #dropdown
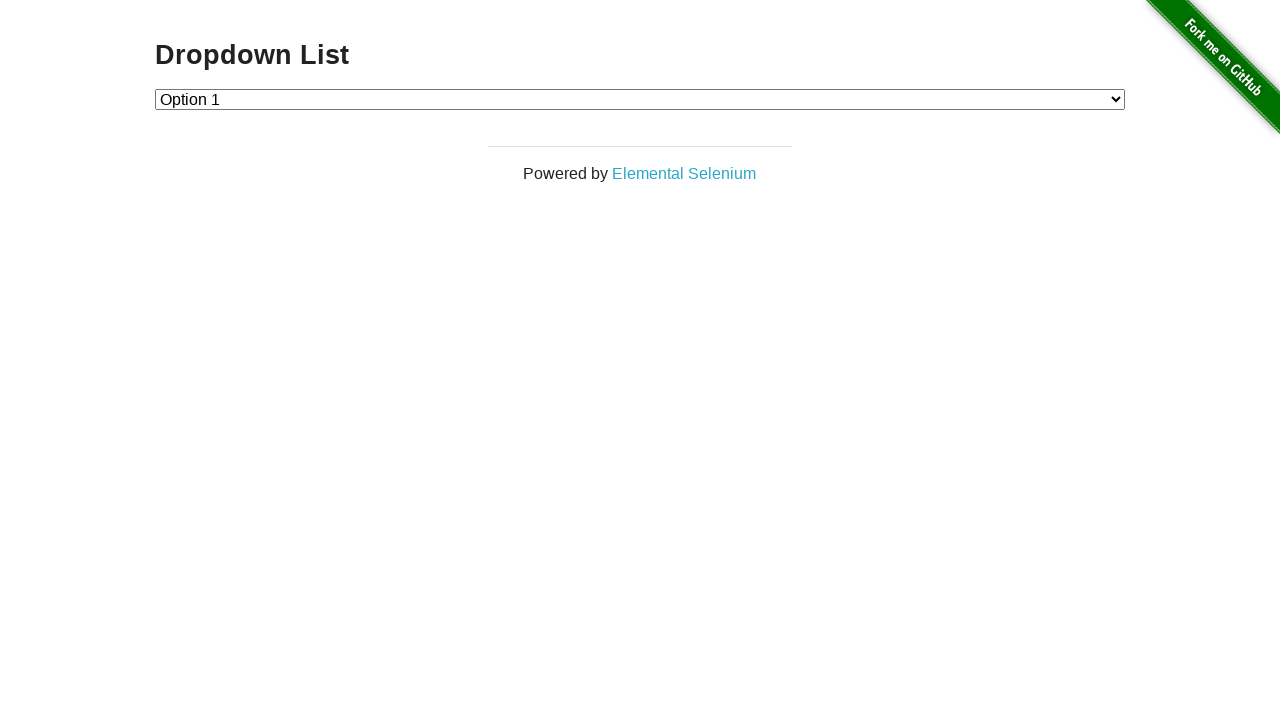

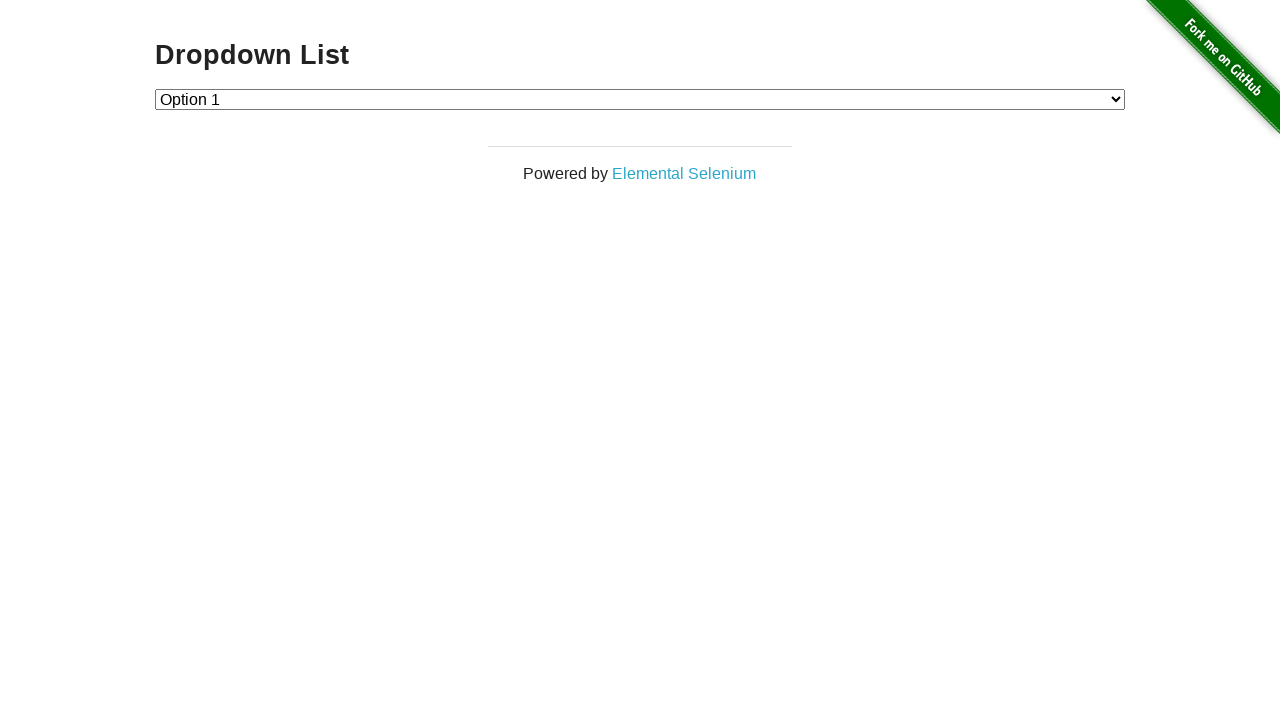